Navigates from the widgets main page to the Accordian page using the side menu

Starting URL: https://demoqa.com/widgets

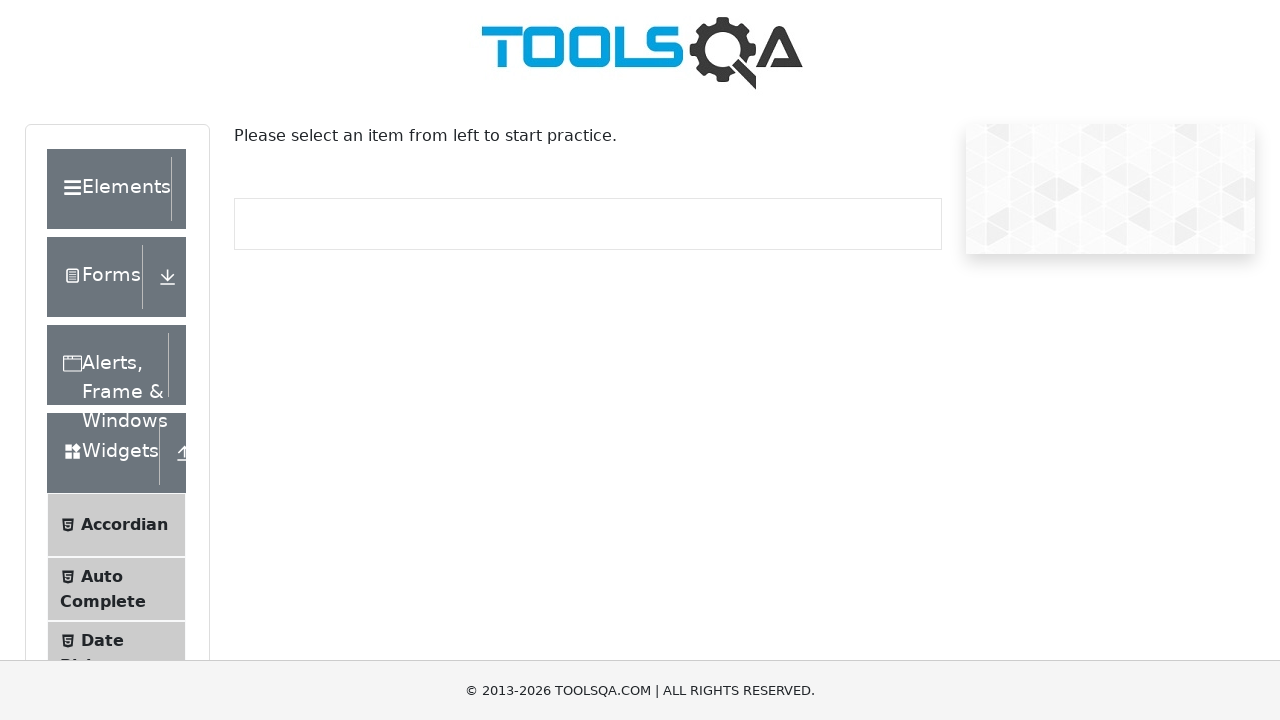

Clicked on Accordian menu item in the side menu at (124, 525) on text=Accordian
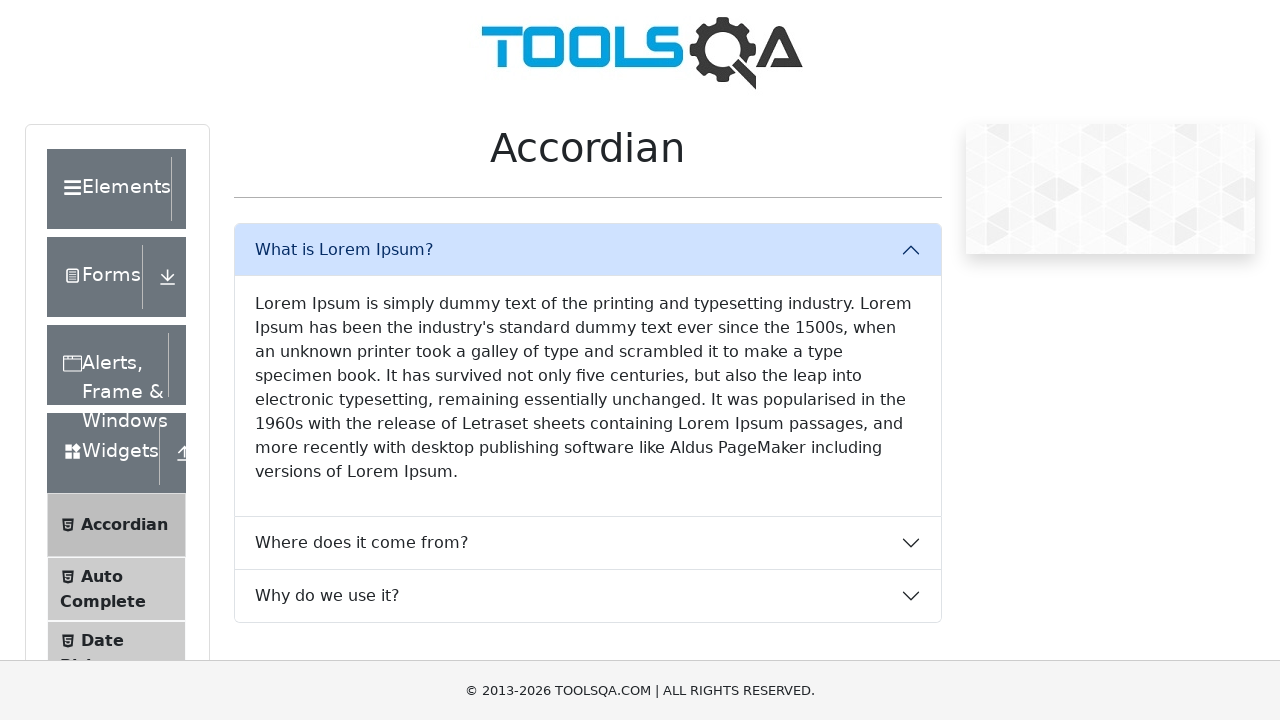

Verified navigation to Accordian page by waiting for URL to match **/accordian
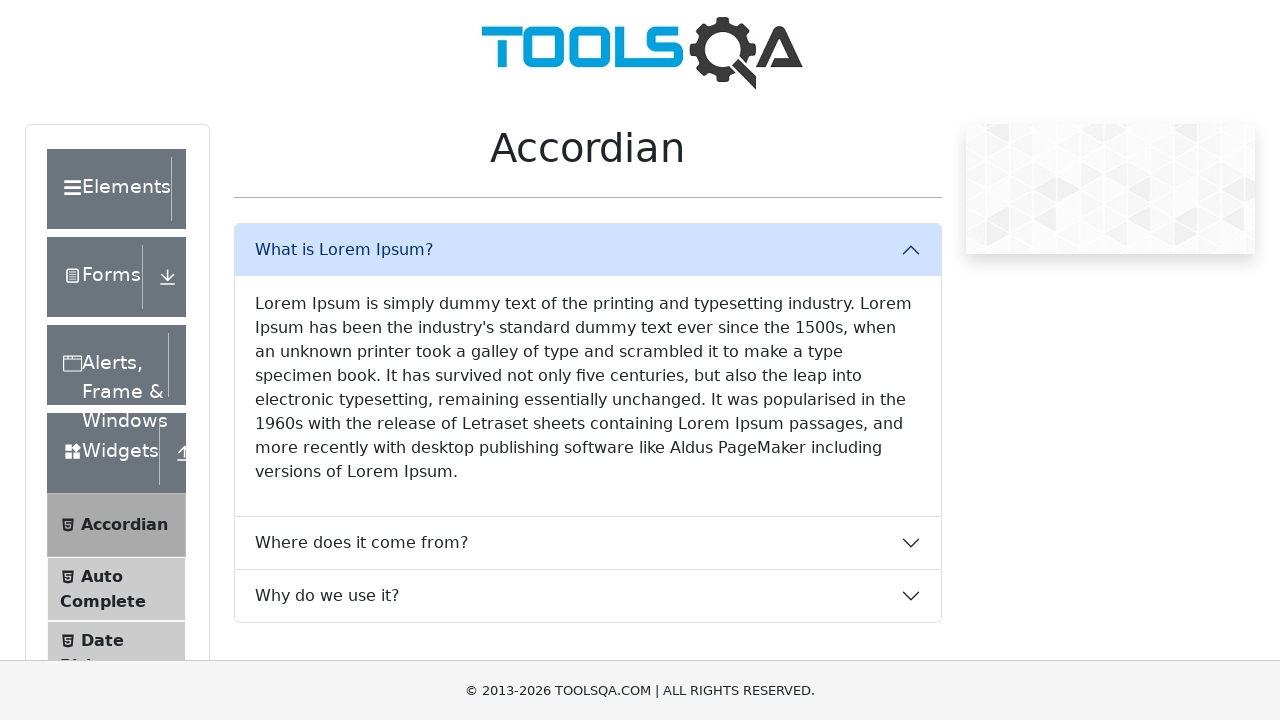

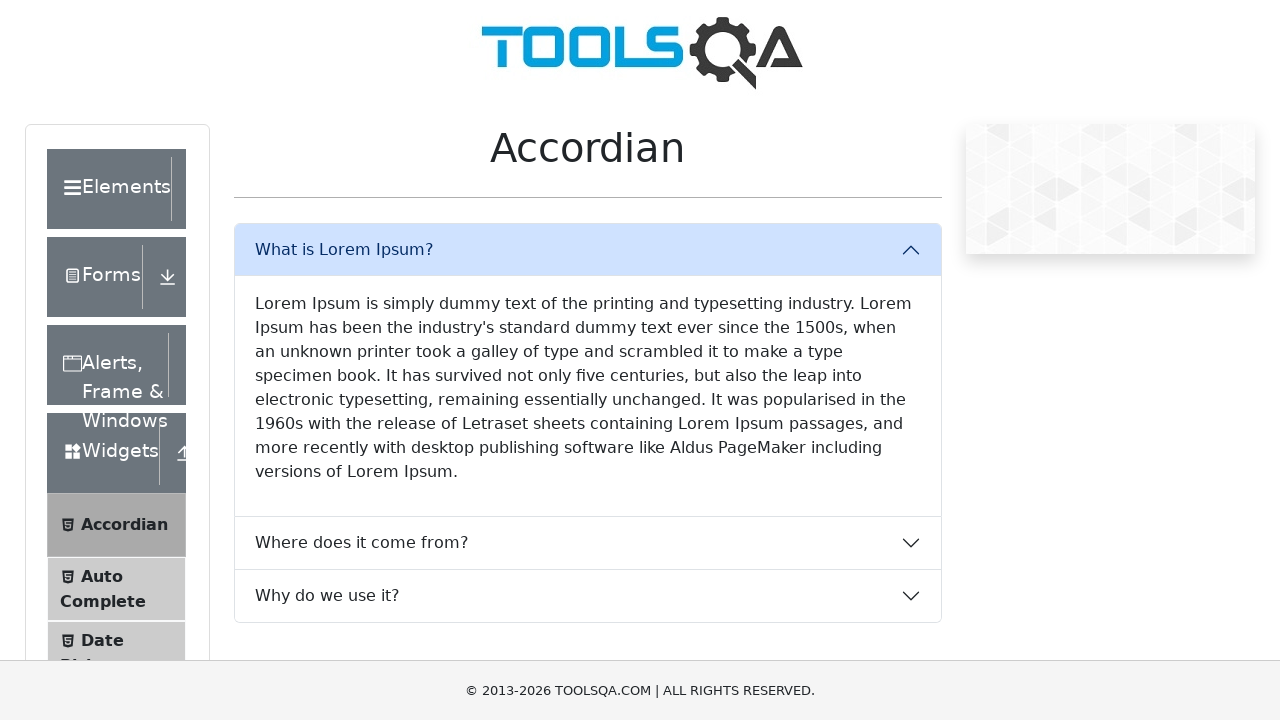